Tests radio button and checkbox selection on Angular Material component examples

Starting URL: https://material.angular.io/components/radio/examples

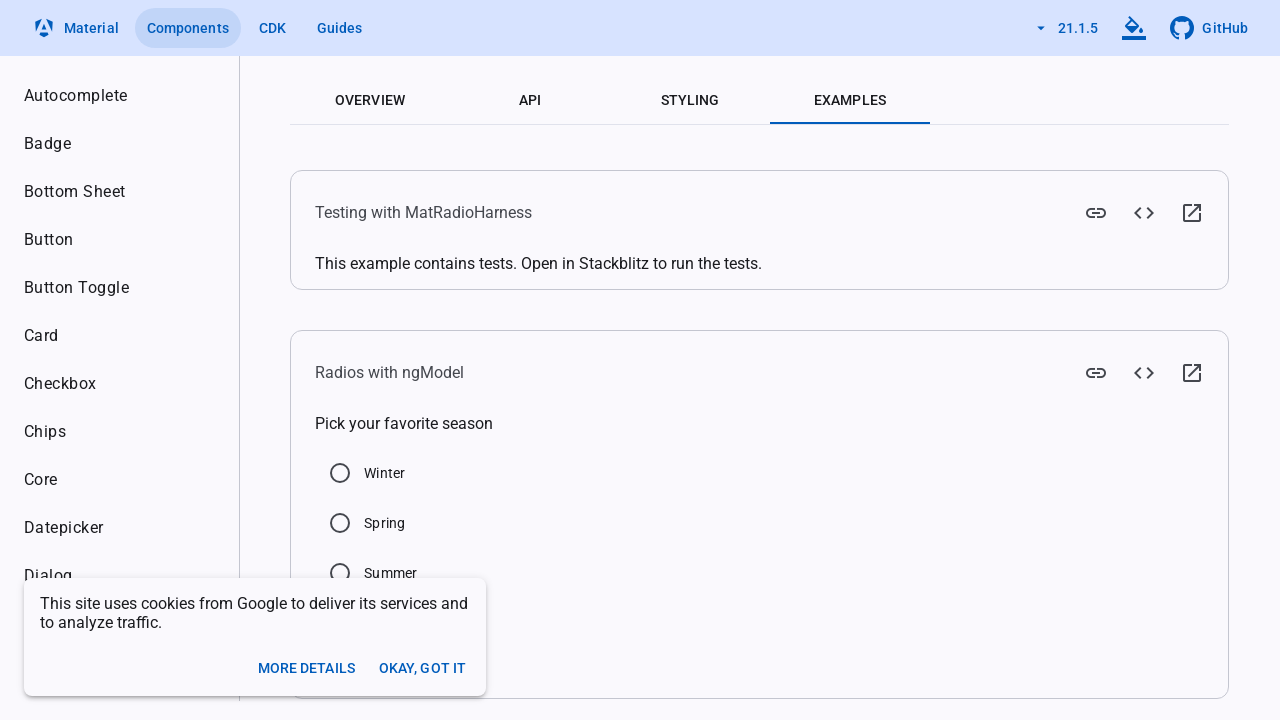

Waited 5 seconds for page to load
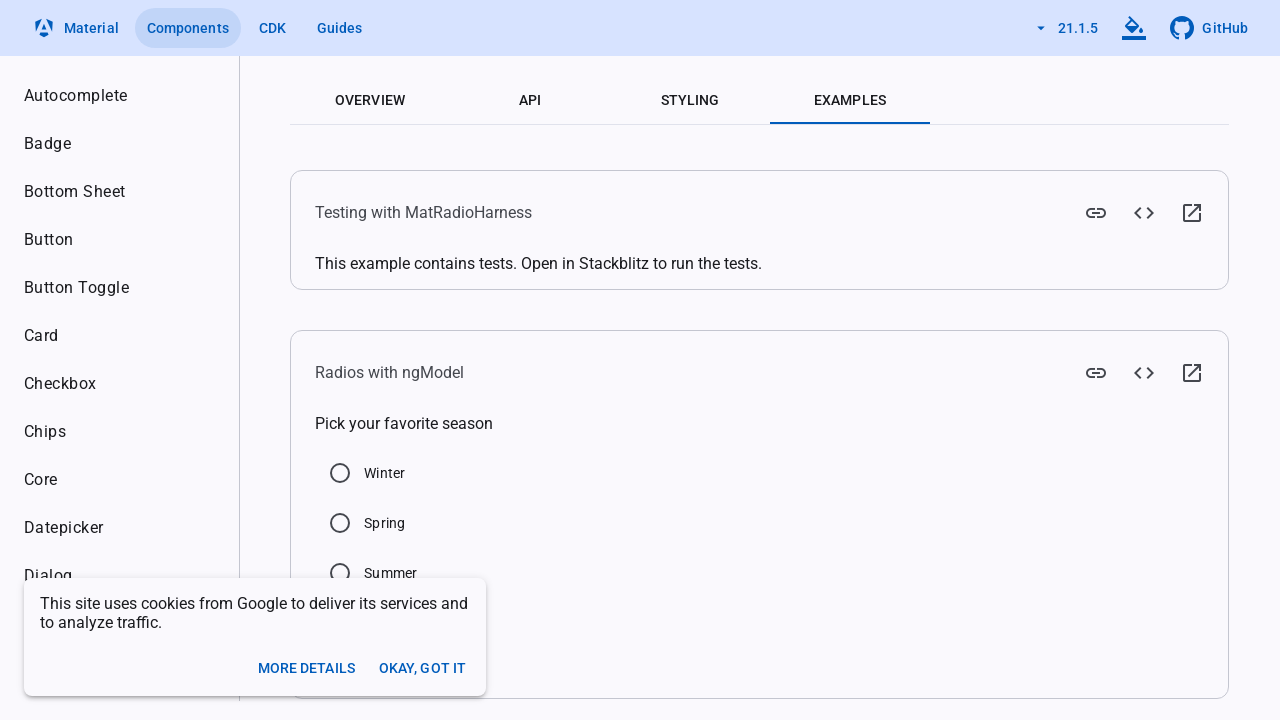

Located Autumn radio button
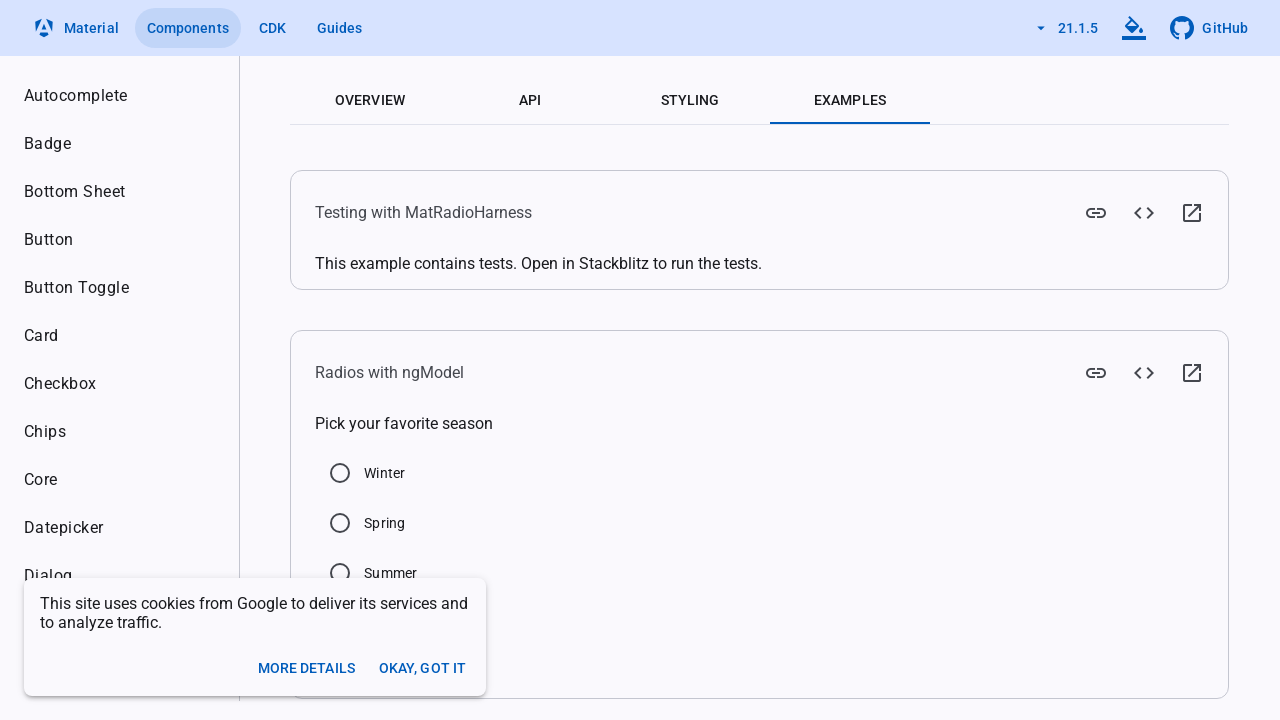

Clicked Autumn radio button to select it at (340, 388) on input[value='Autumn']
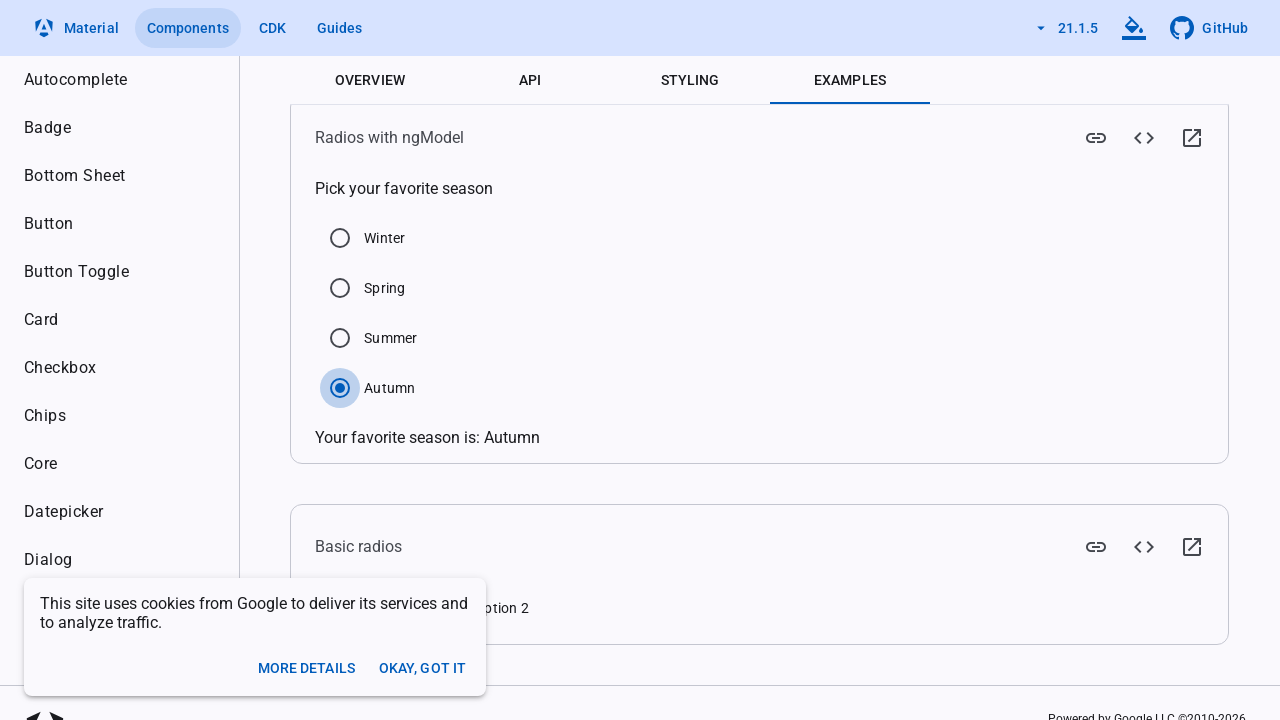

Navigated to Angular Material checkbox examples page
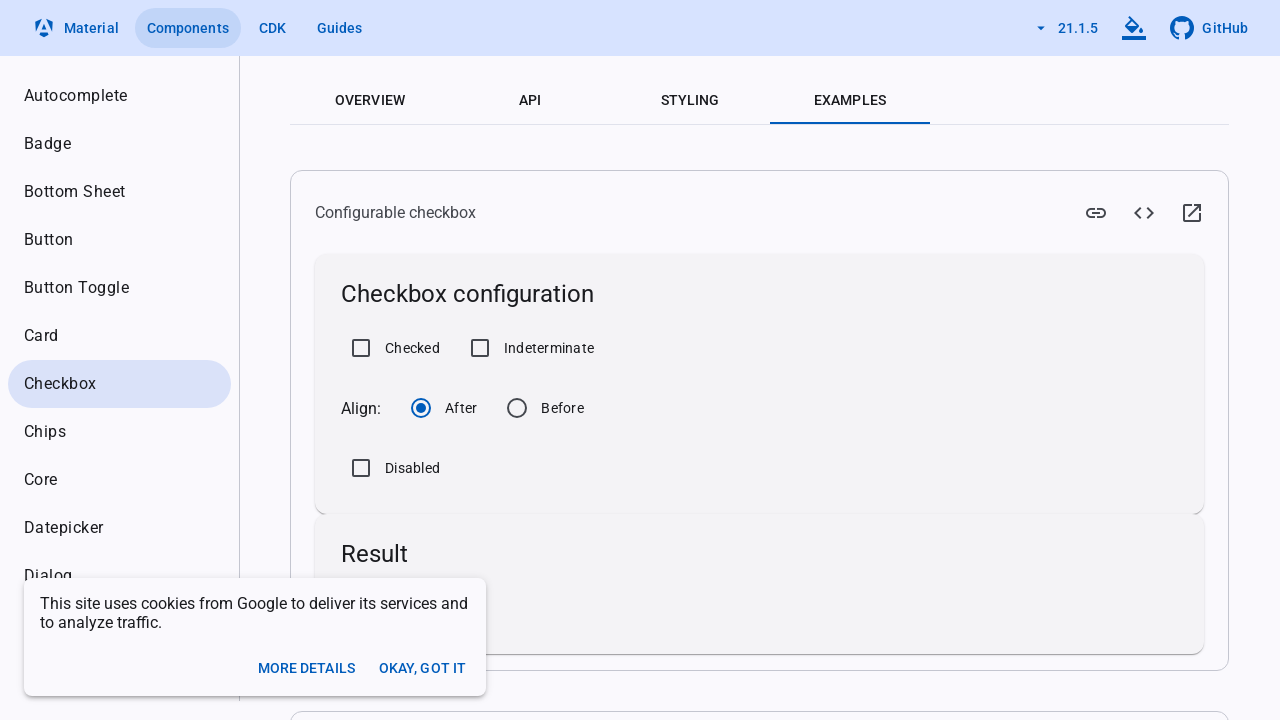

Located Indeterminate checkbox
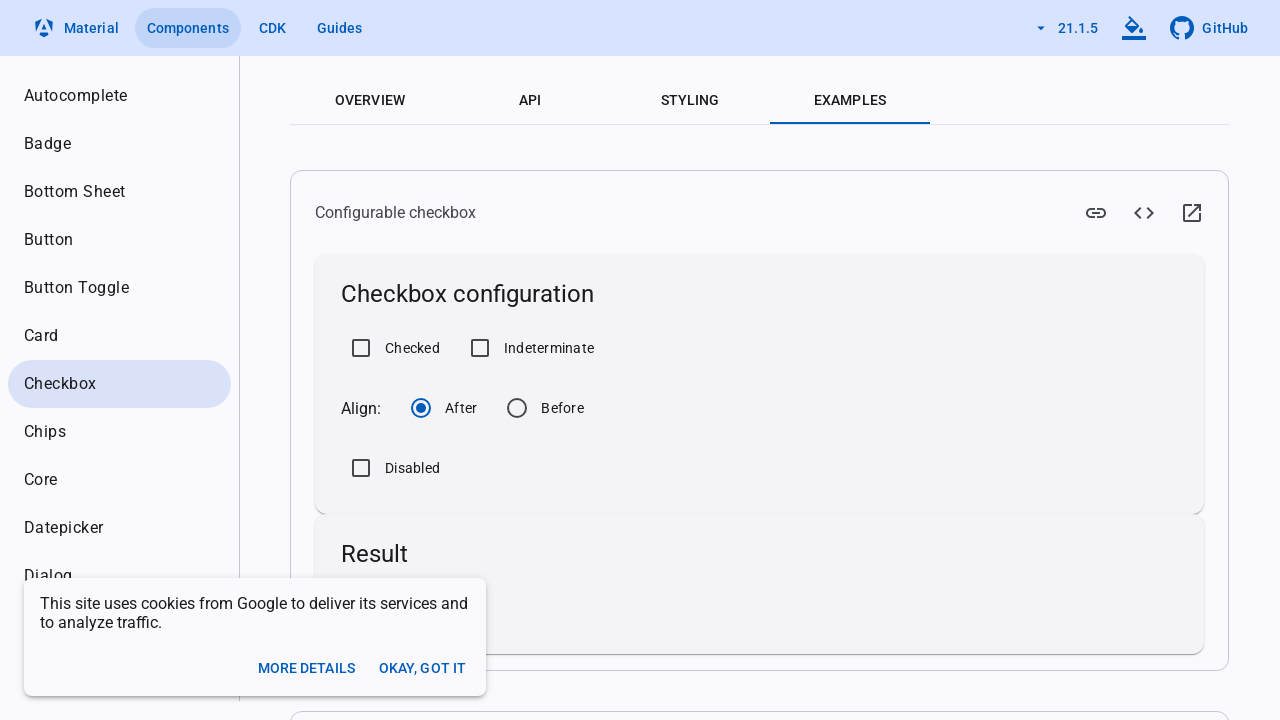

Clicked Indeterminate checkbox to select it at (480, 348) on xpath=//label[text()='Indeterminate']/preceding-sibling::div/input
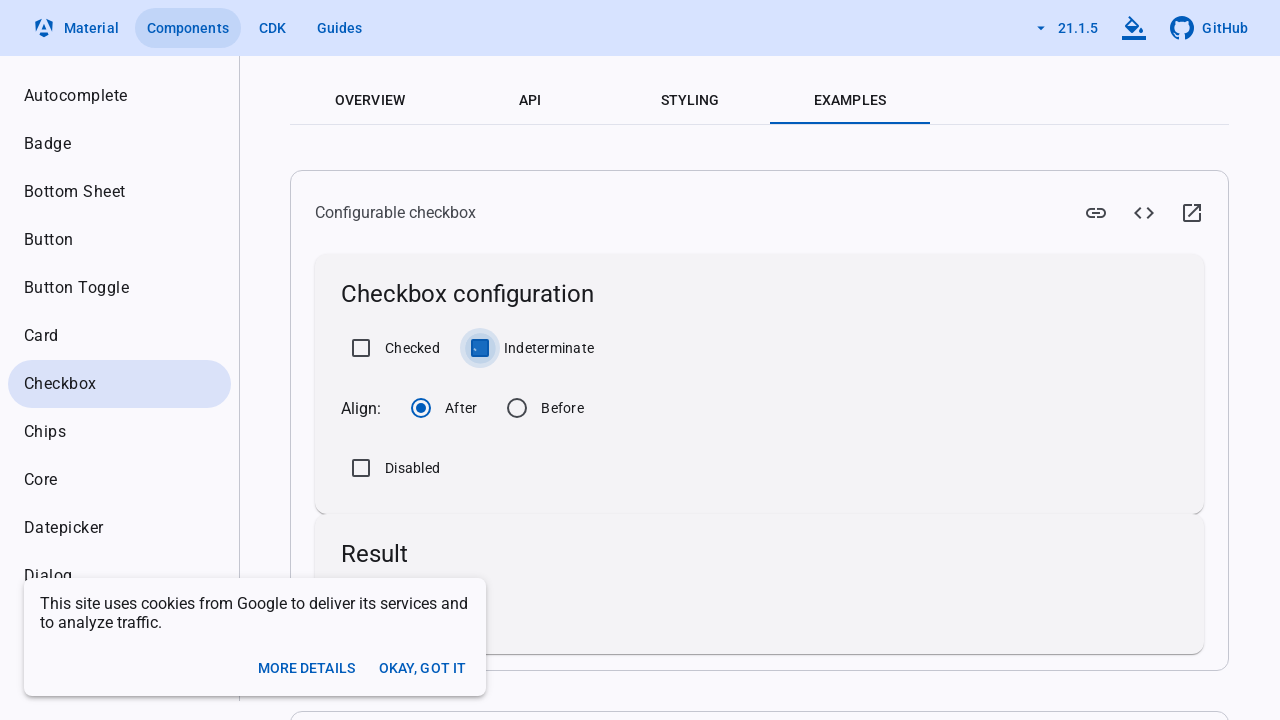

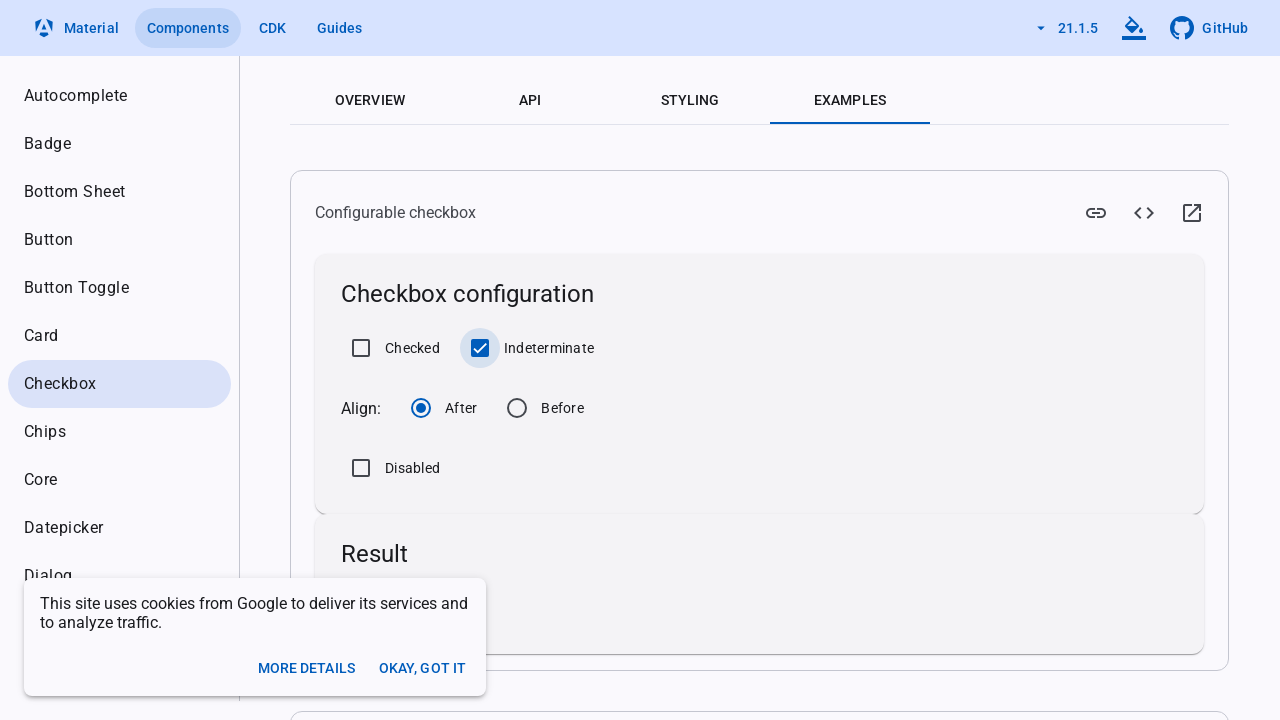